Tests handling of multiple frames in the Oracle Java documentation by navigating through different frame components - clicking on a package in the packages frame, then clicking on a class in the classes frame, and finally reading content from the description frame.

Starting URL: https://docs.oracle.com/javase/8/docs/api/index.html

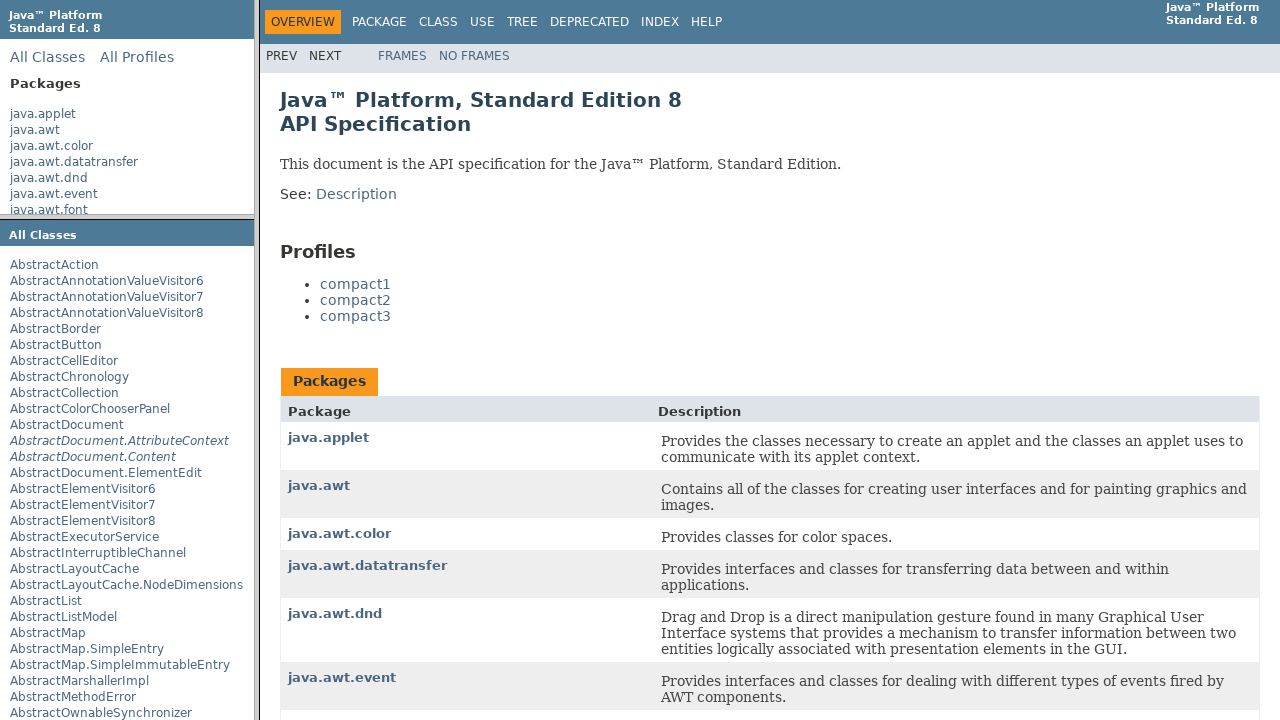

Located 'All Packages' frame
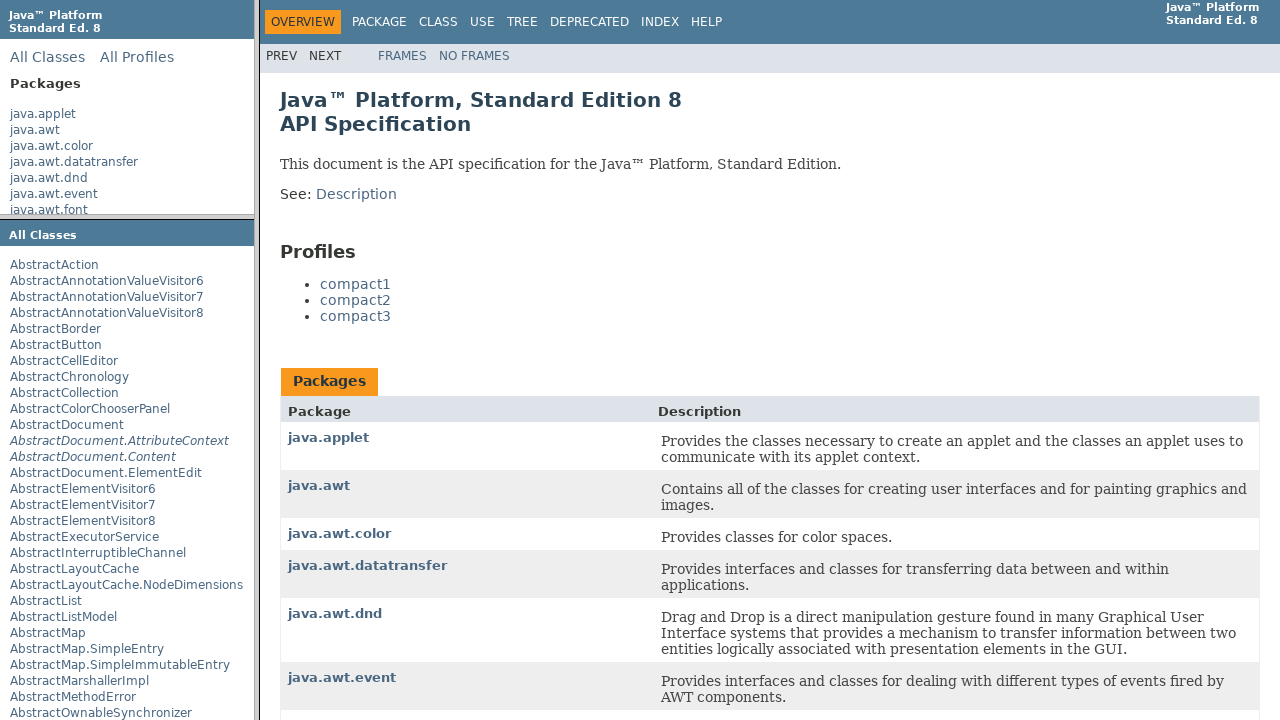

Clicked on 'java.awt' package in the packages frame at (35, 130) on xpath=//frame[@title='All Packages'] >> internal:control=enter-frame >> xpath=//
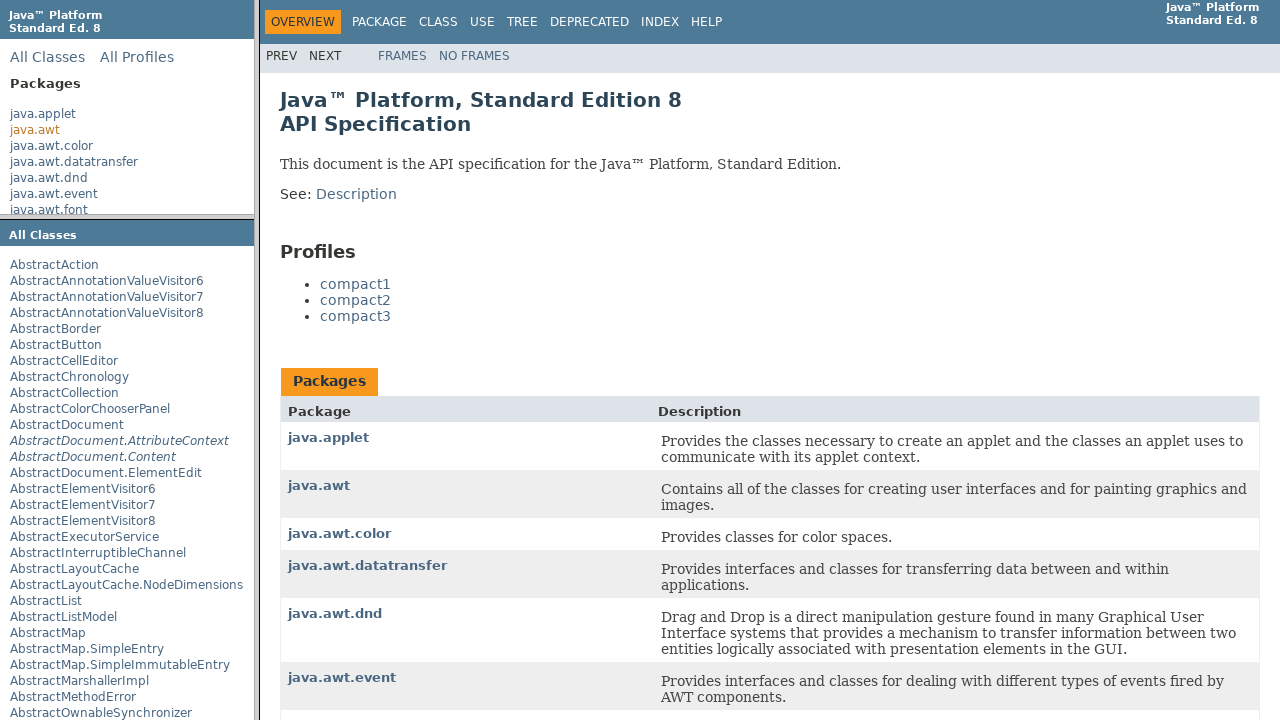

Waited for page to update after package selection
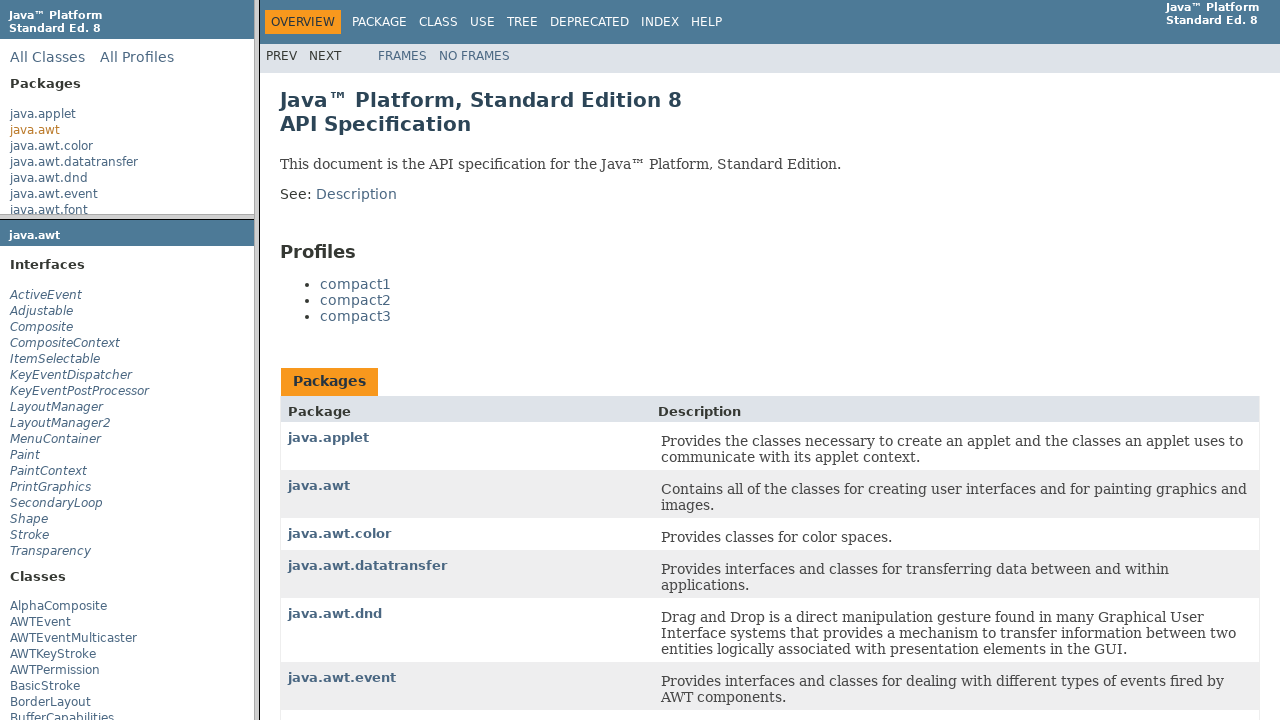

Located 'All classes and interfaces' frame
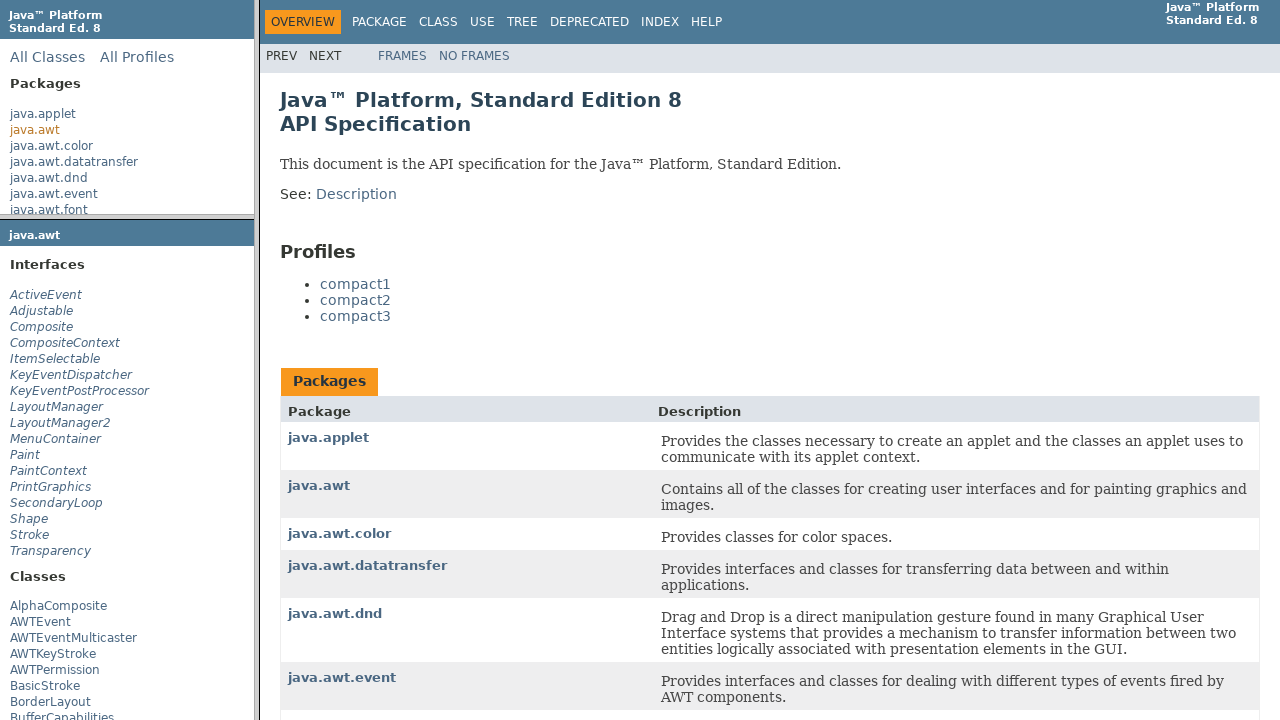

Clicked on 'ActiveEvent' class in the classes frame at (46, 295) on xpath=//frame[@title='All classes and interfaces (except non-static nested types
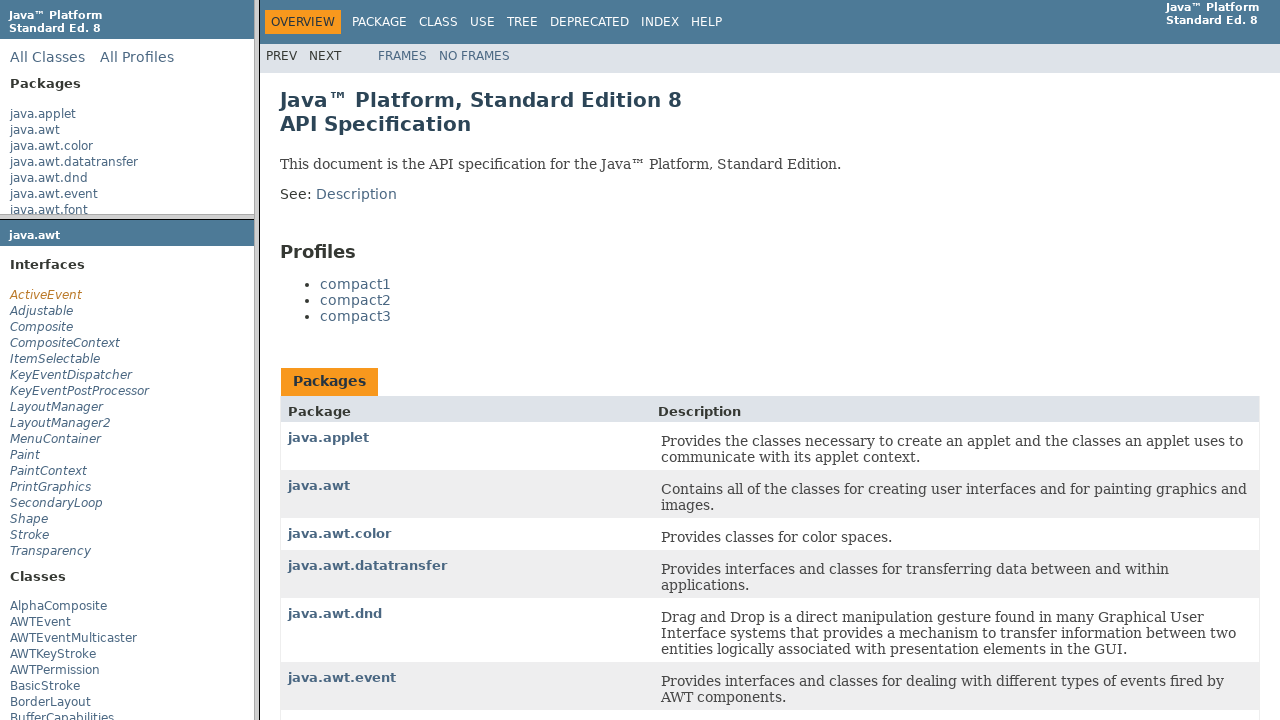

Waited for class content to load
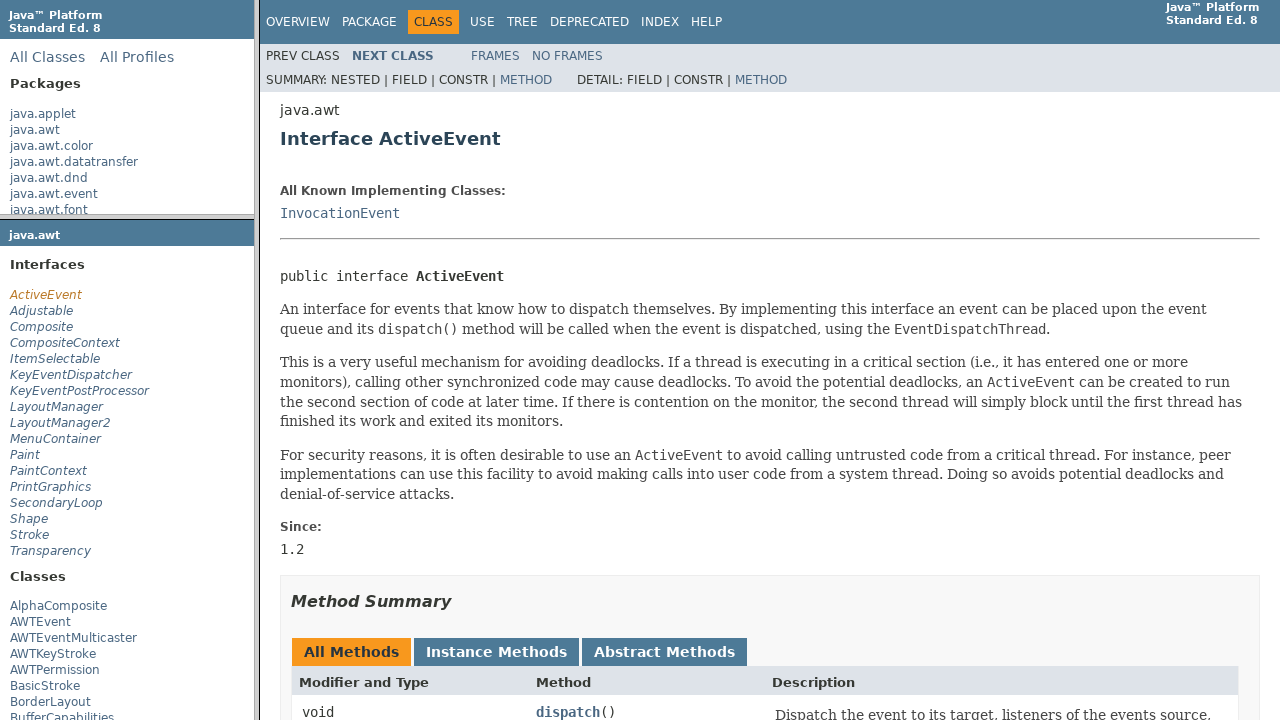

Located 'Package, class and interface descriptions' frame
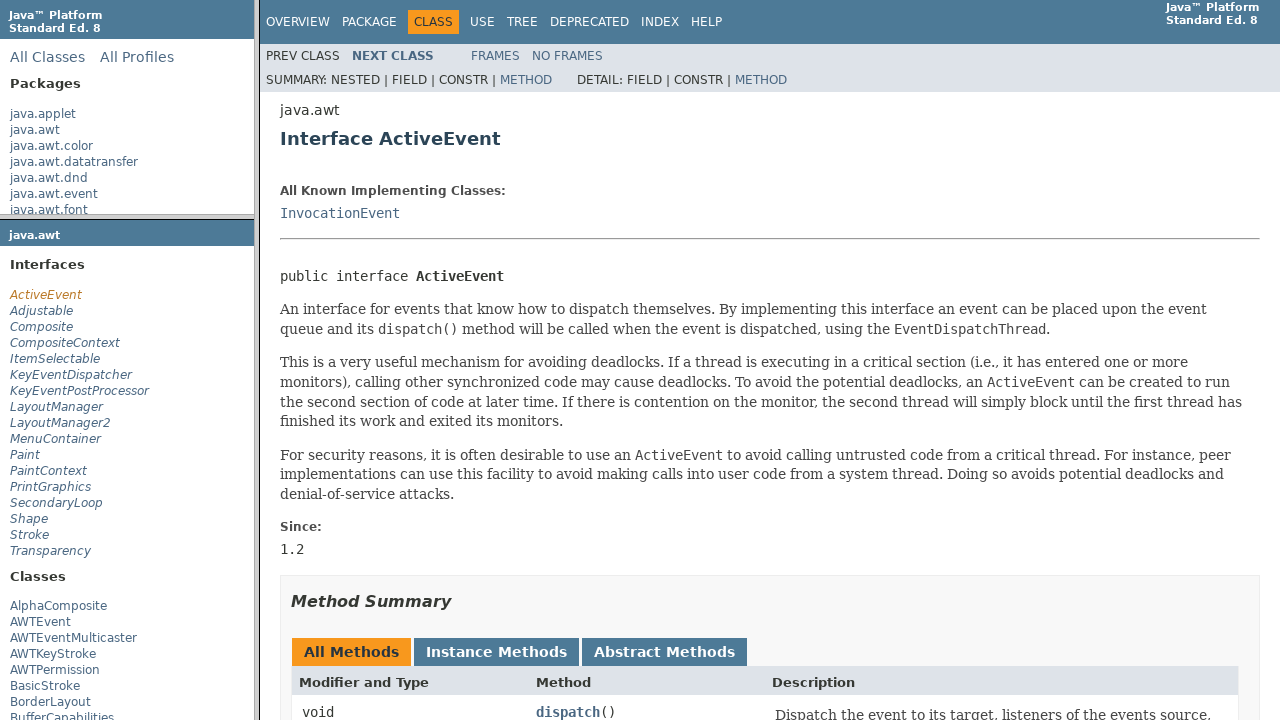

Verified description content loaded in the description frame
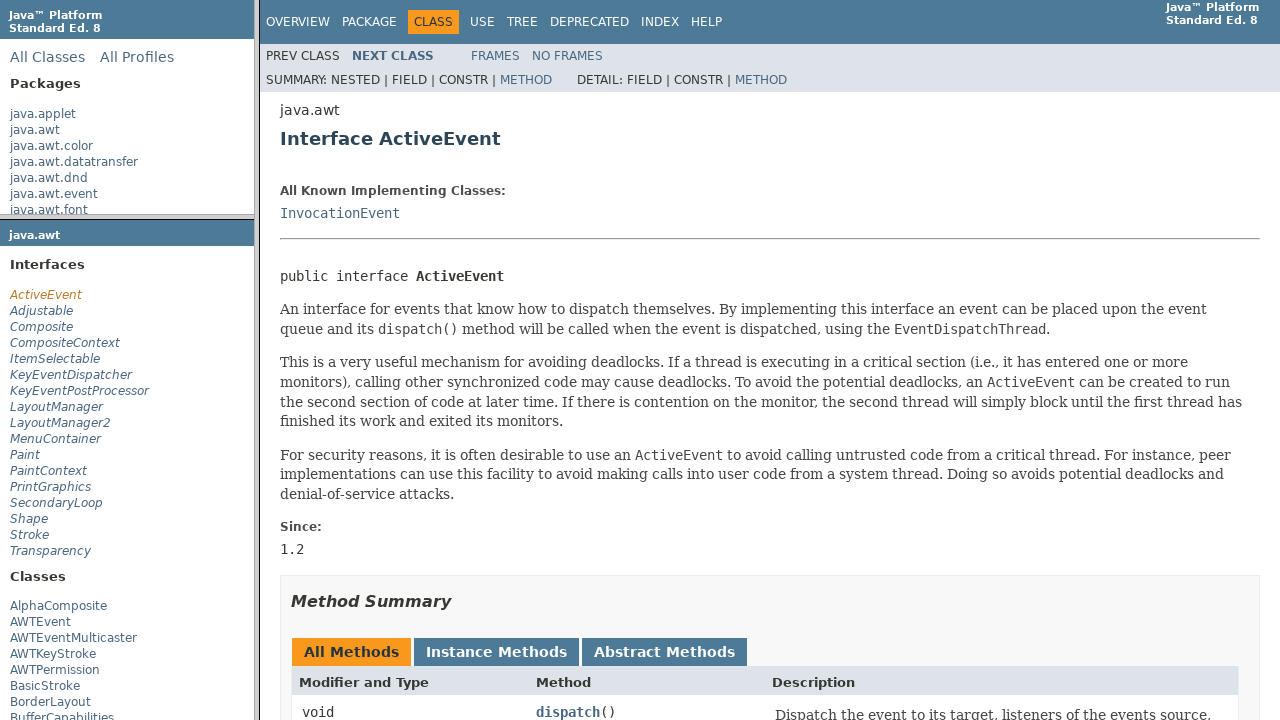

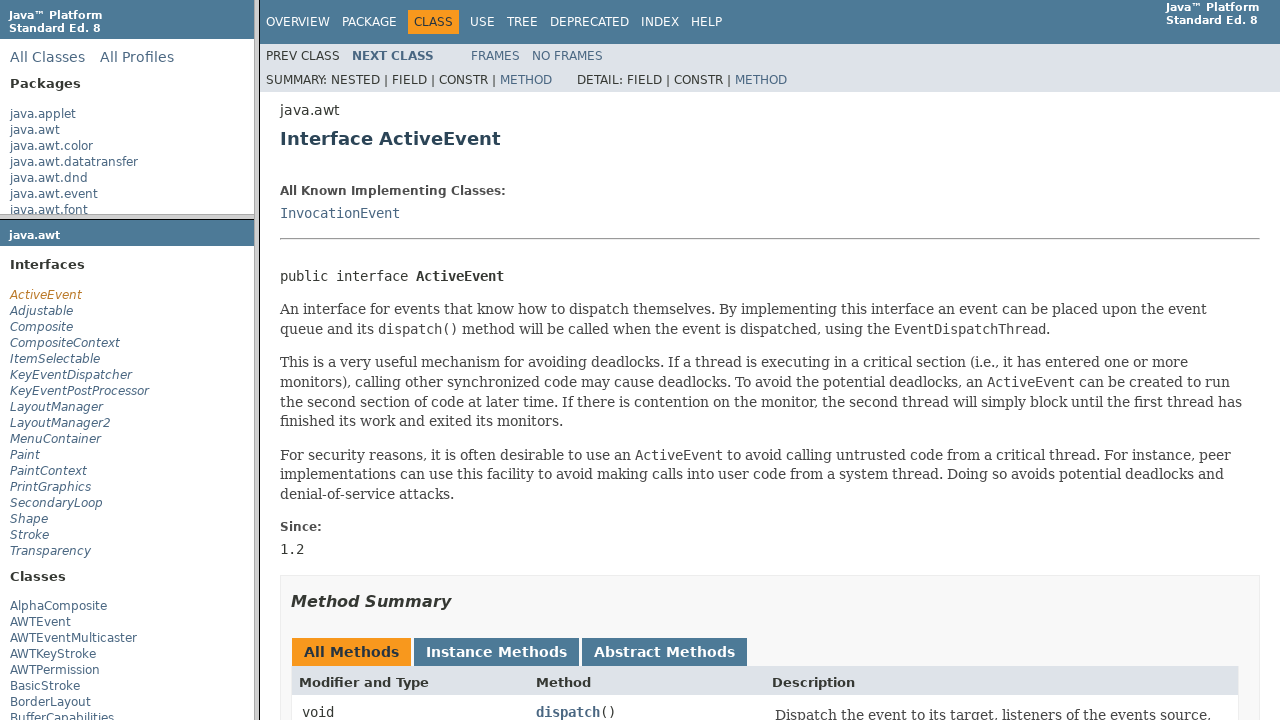